Tests a basic web form by entering text into a text box and clicking the submit button, then verifying a confirmation message appears.

Starting URL: https://www.selenium.dev/selenium/web/web-form.html

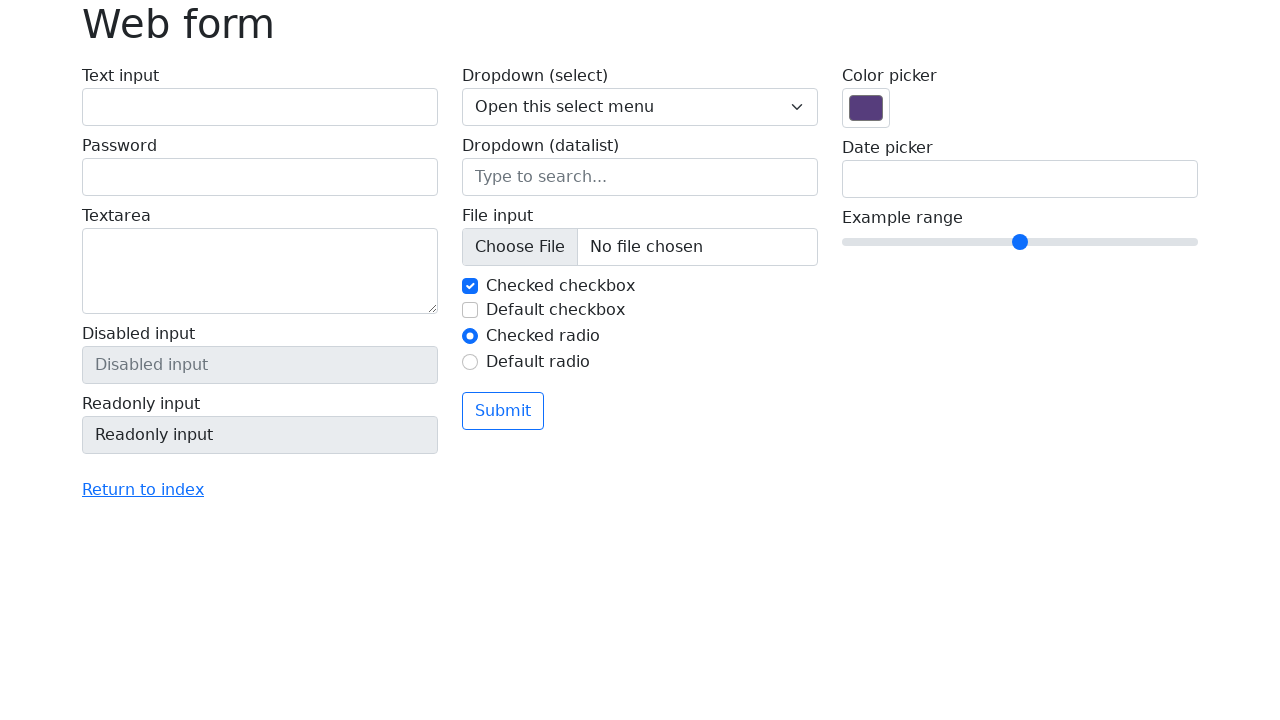

Navigated to web form page
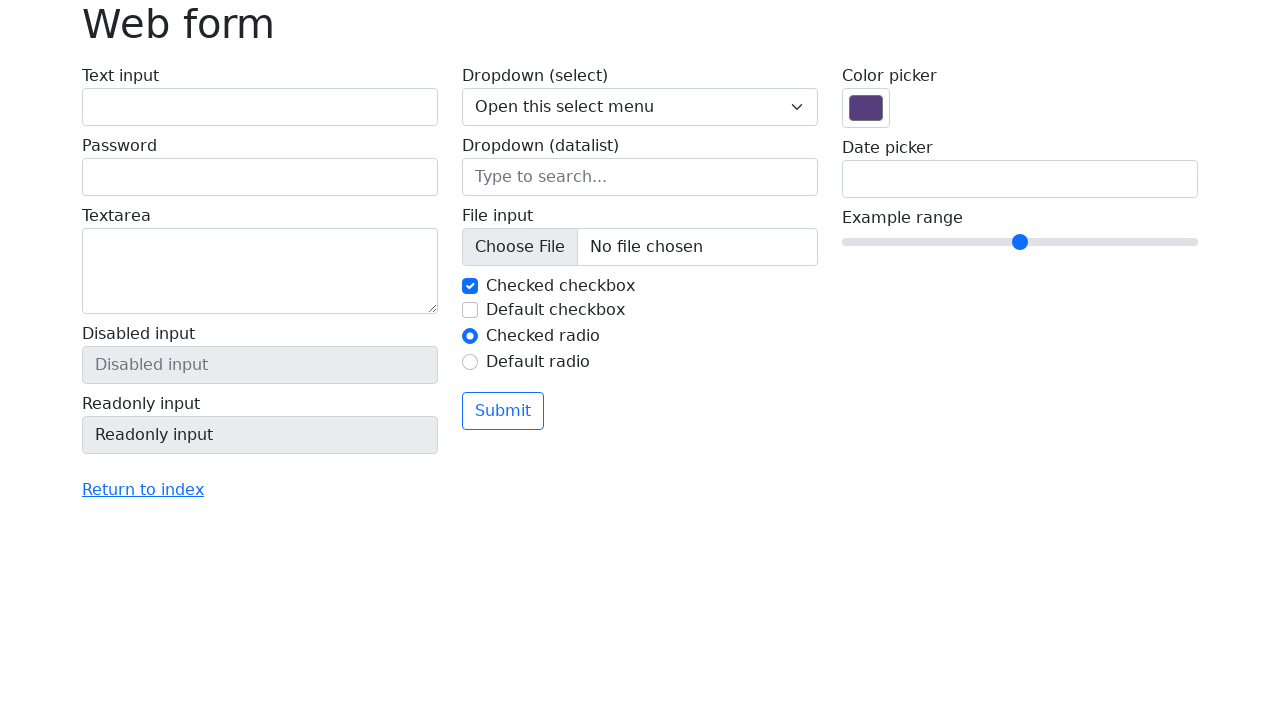

Filled text box with 'Selenium' on input[name='my-text']
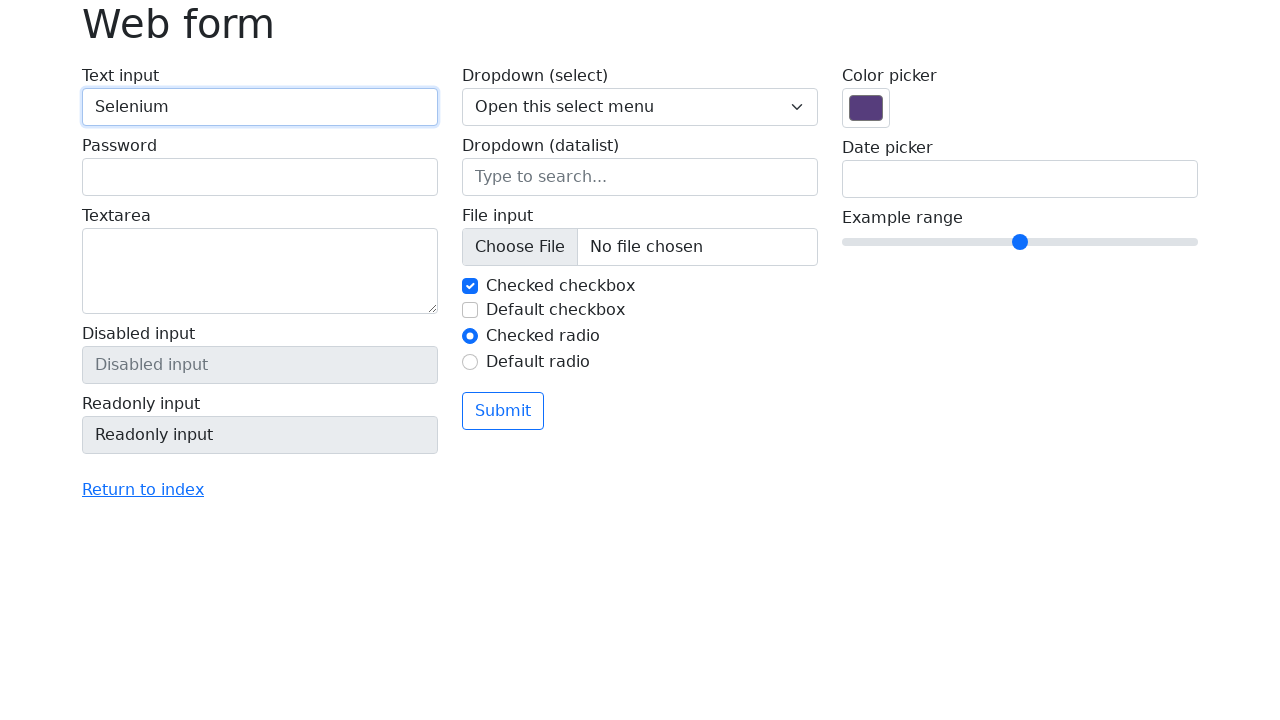

Clicked submit button at (503, 411) on button
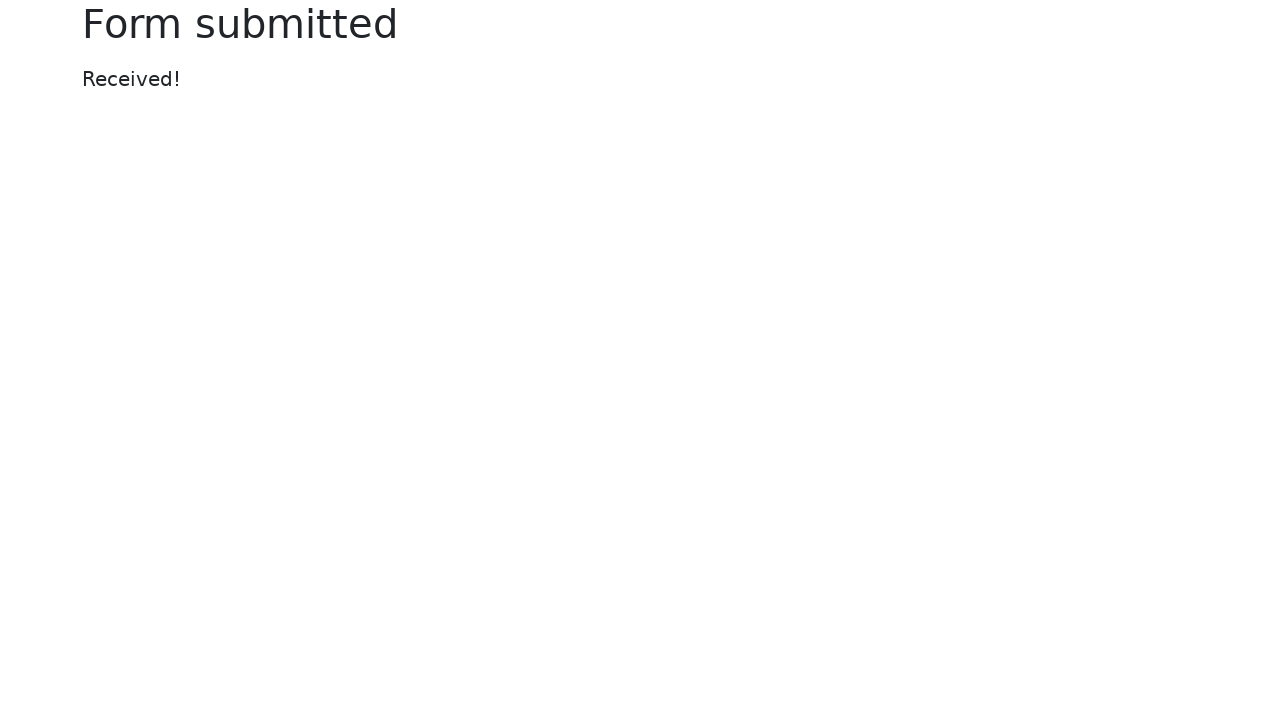

Confirmation message appeared
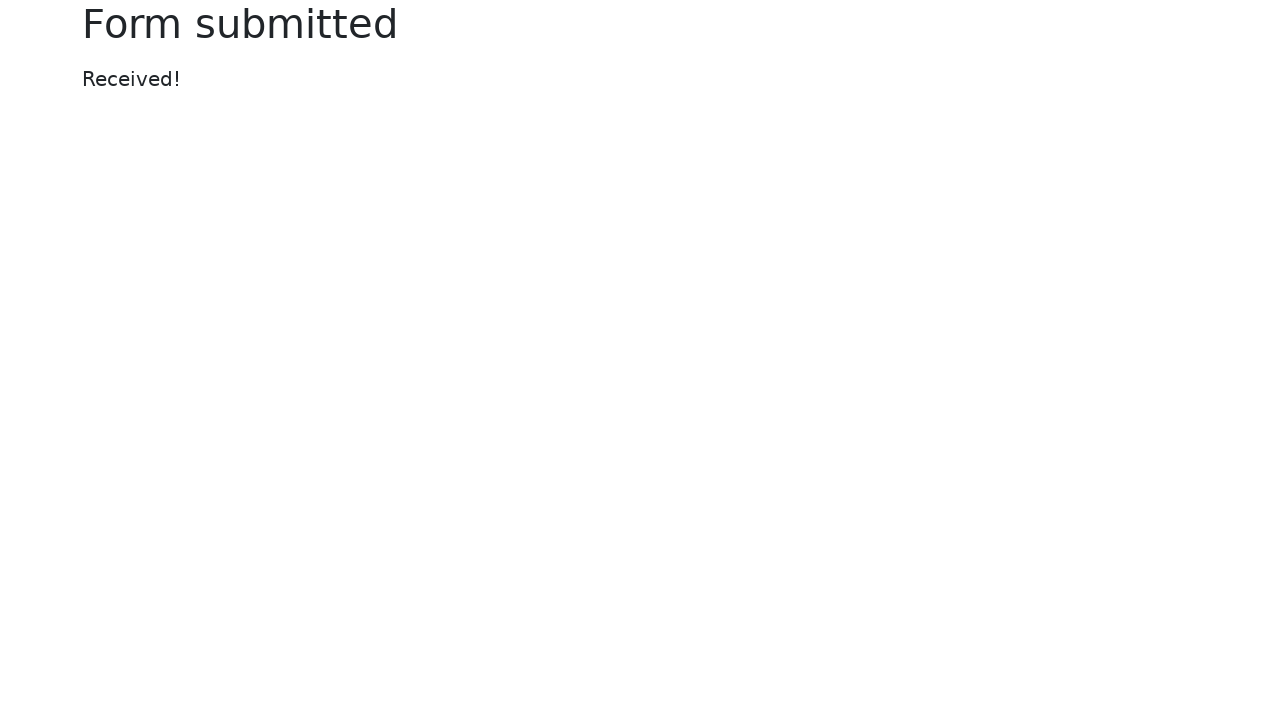

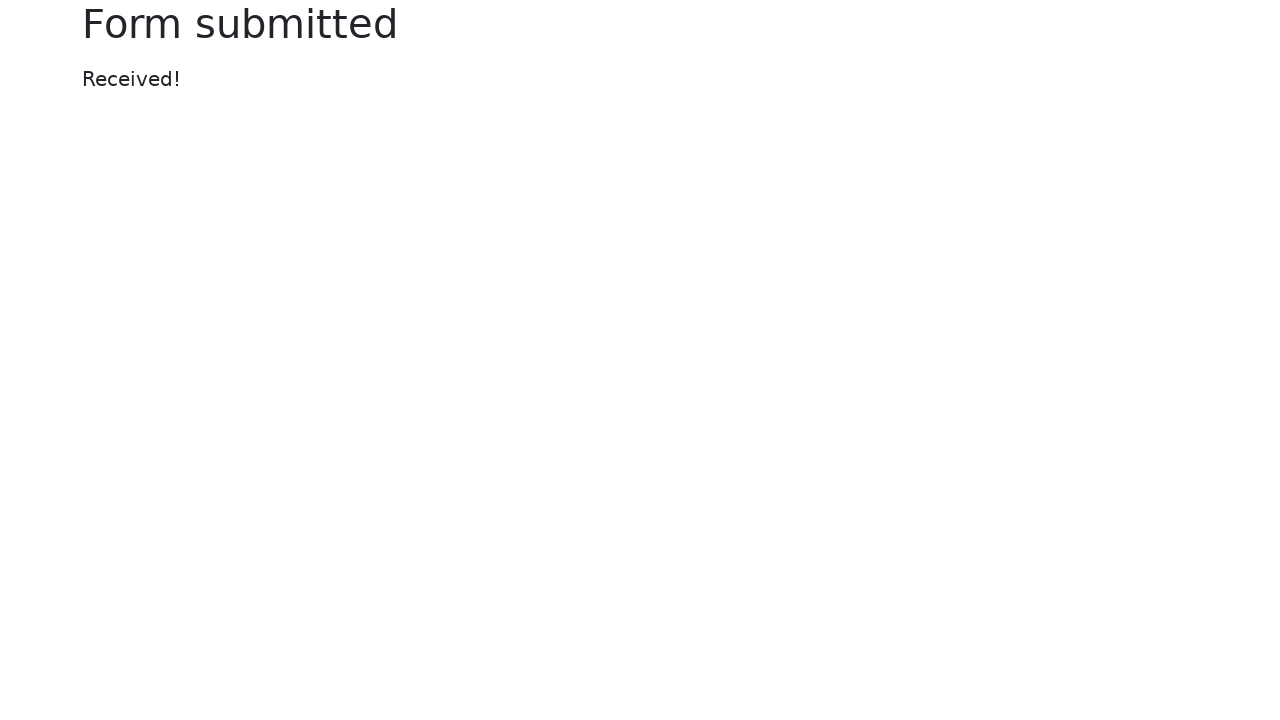